Tests that the page has meaningful content with sufficient length and ETF-related text

Starting URL: https://etf-web-mi7p.vercel.app

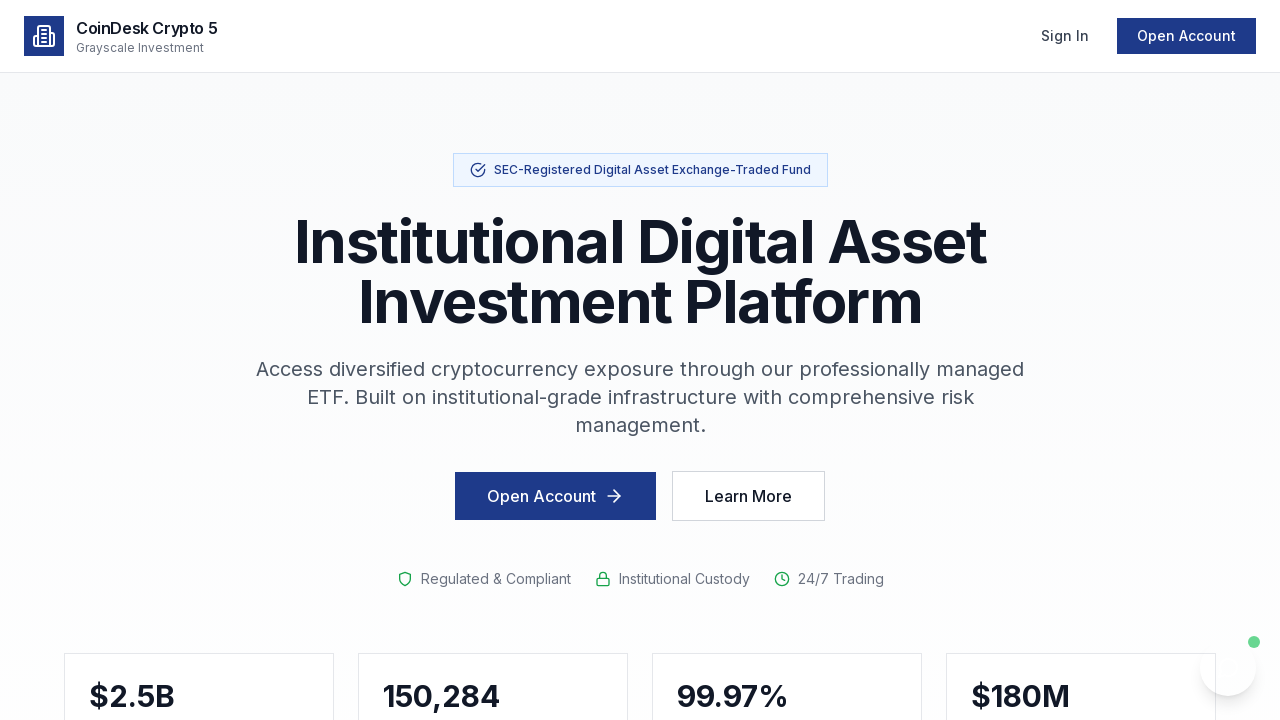

Waited for page to reach network idle state
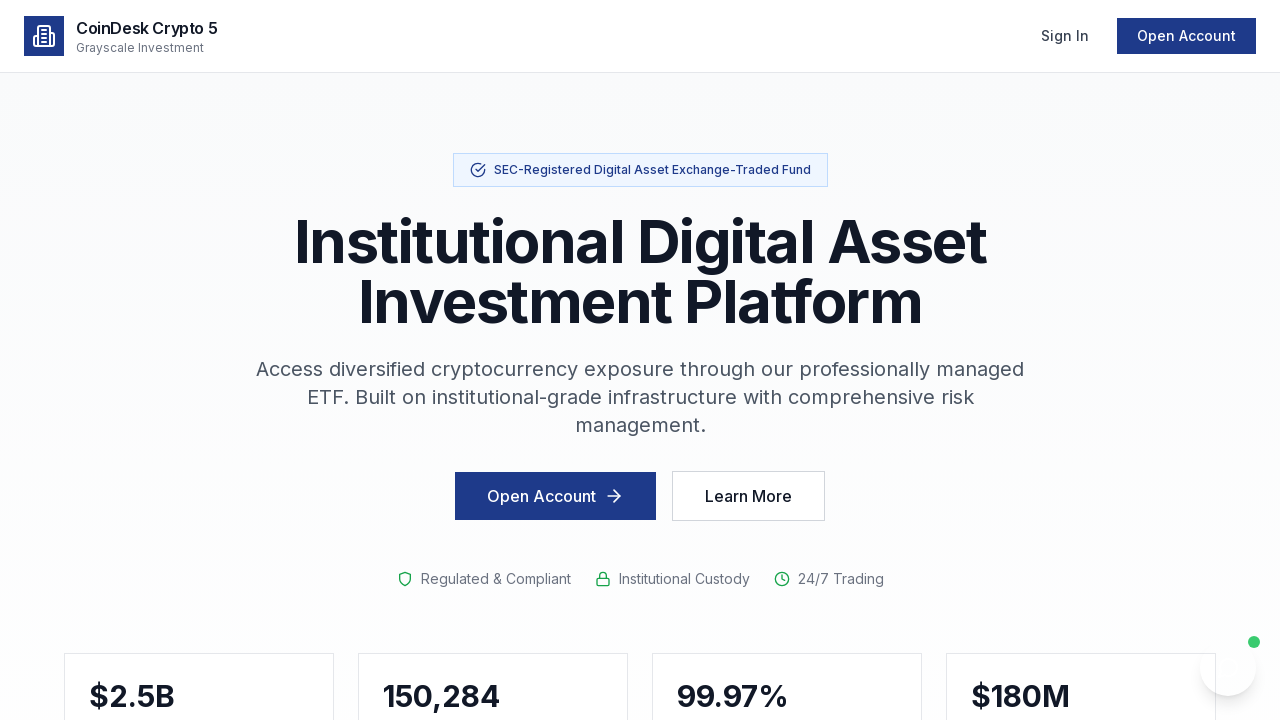

Retrieved body text content
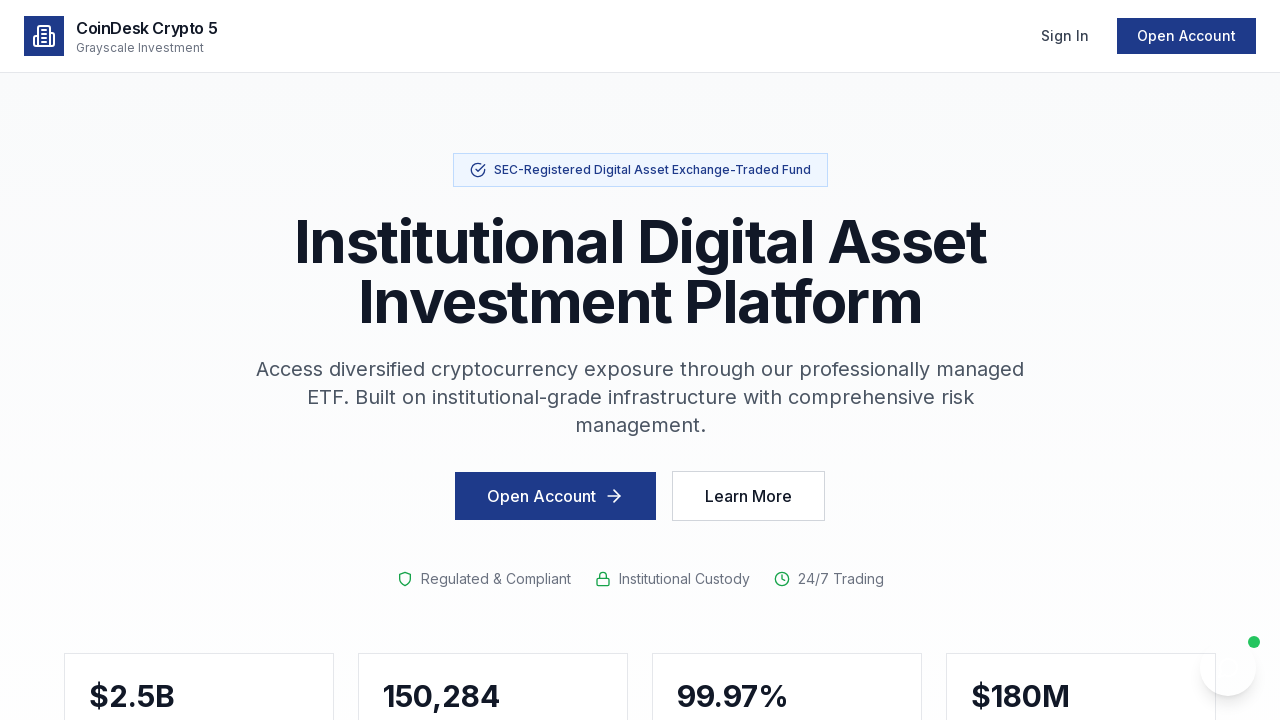

Verified page content length is greater than 100 characters
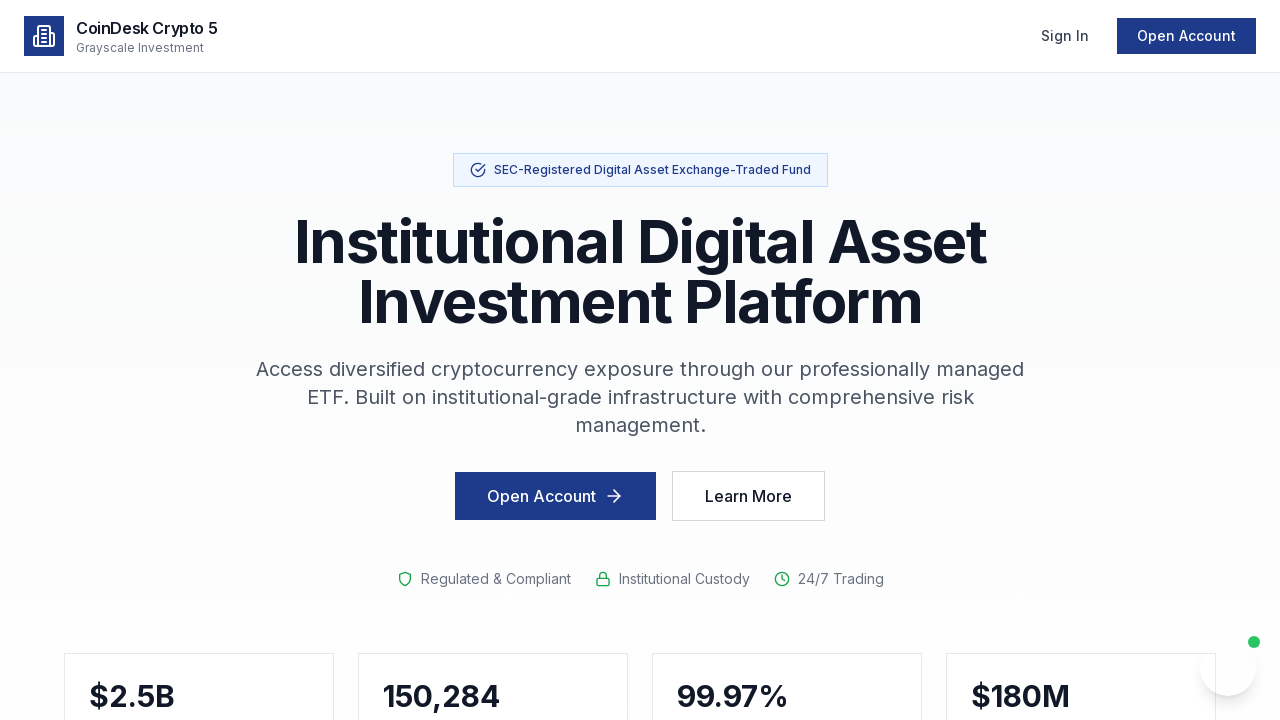

Verified page contains ETF-related text
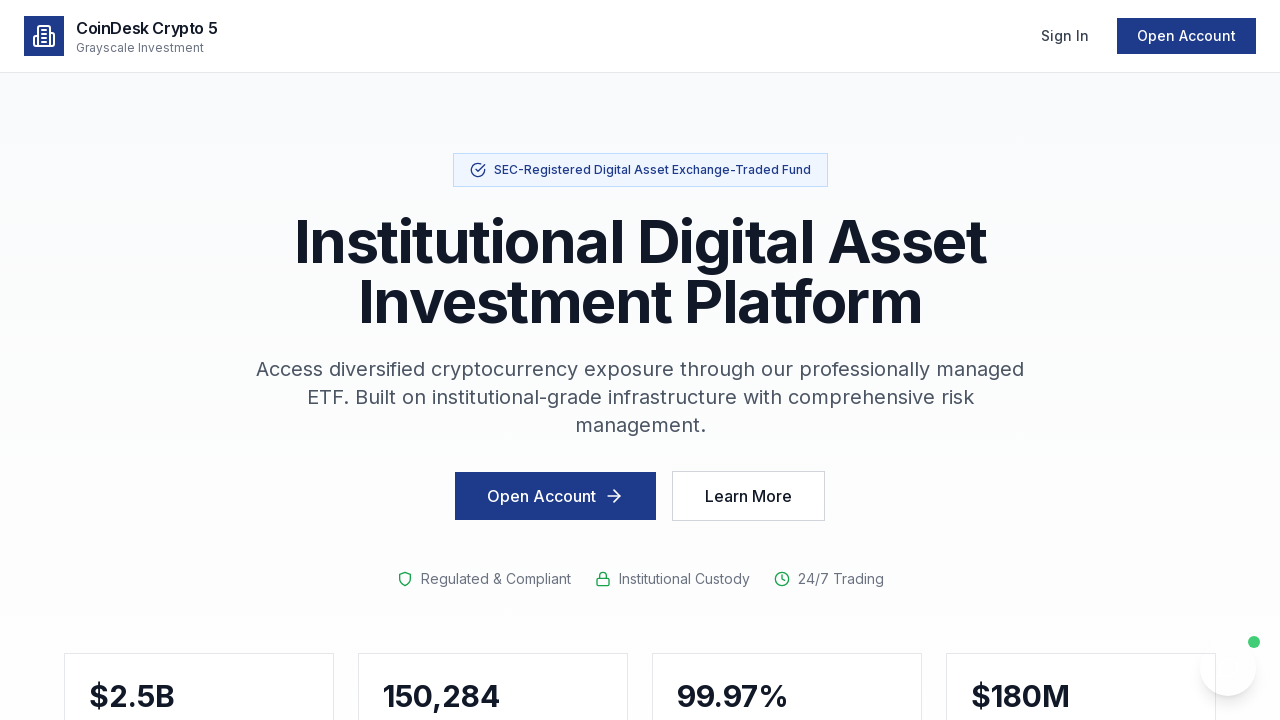

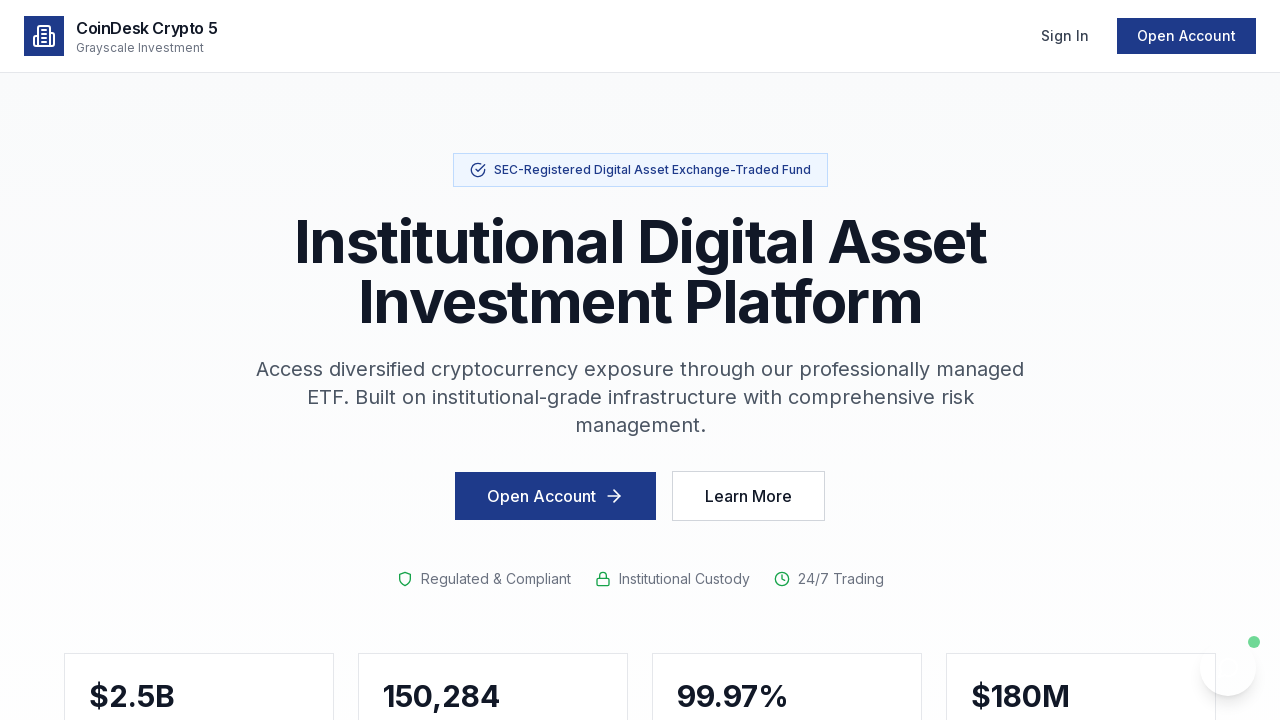